Tests CPF validation functionality on geradorcpf.com by entering a CPF number and clicking the validate button to check if the form processes the input correctly.

Starting URL: https://www.geradorcpf.com/validar-cpf.htm

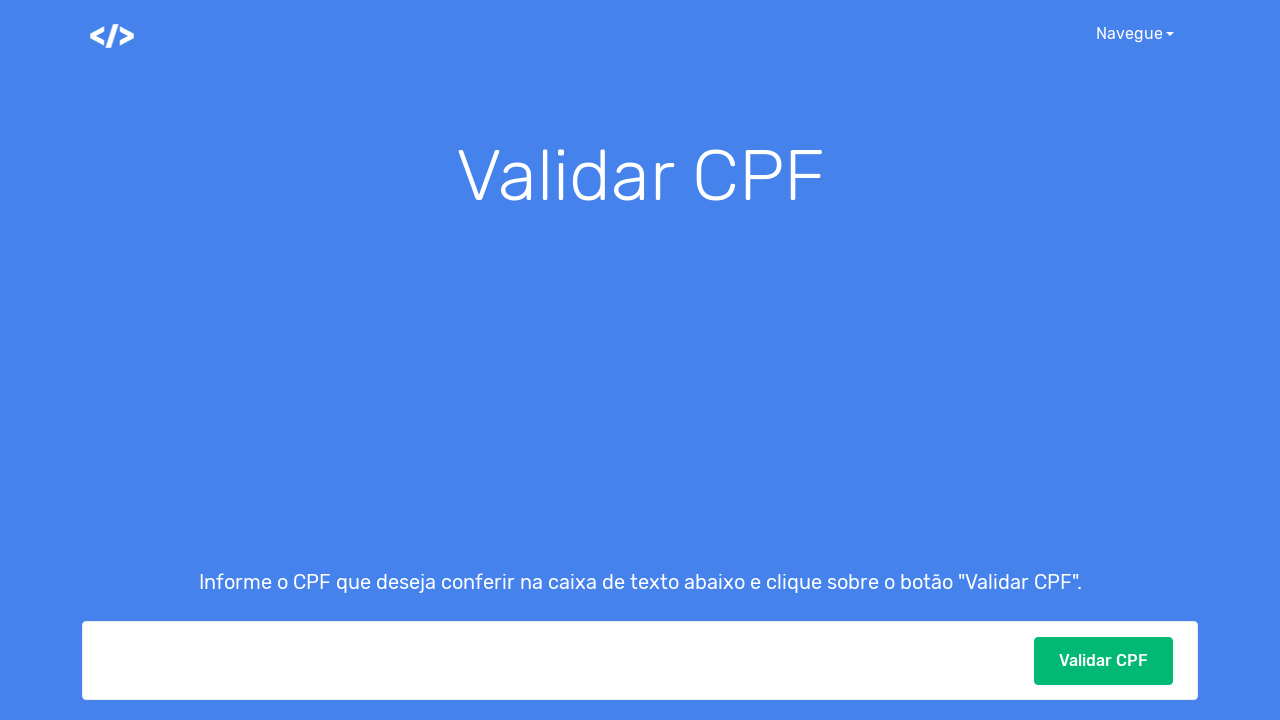

Filled CPF input field with test CPF number 529.982.247-25 on #cpf
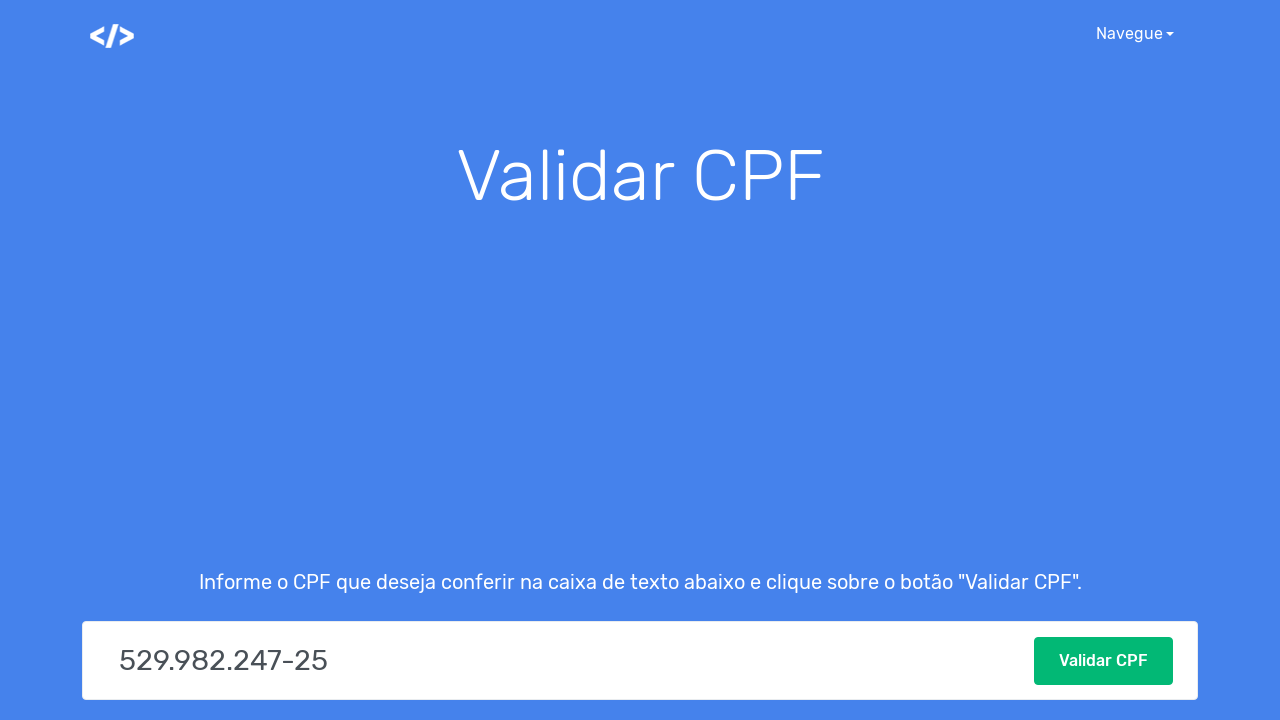

Waited 2 seconds for client-side processing
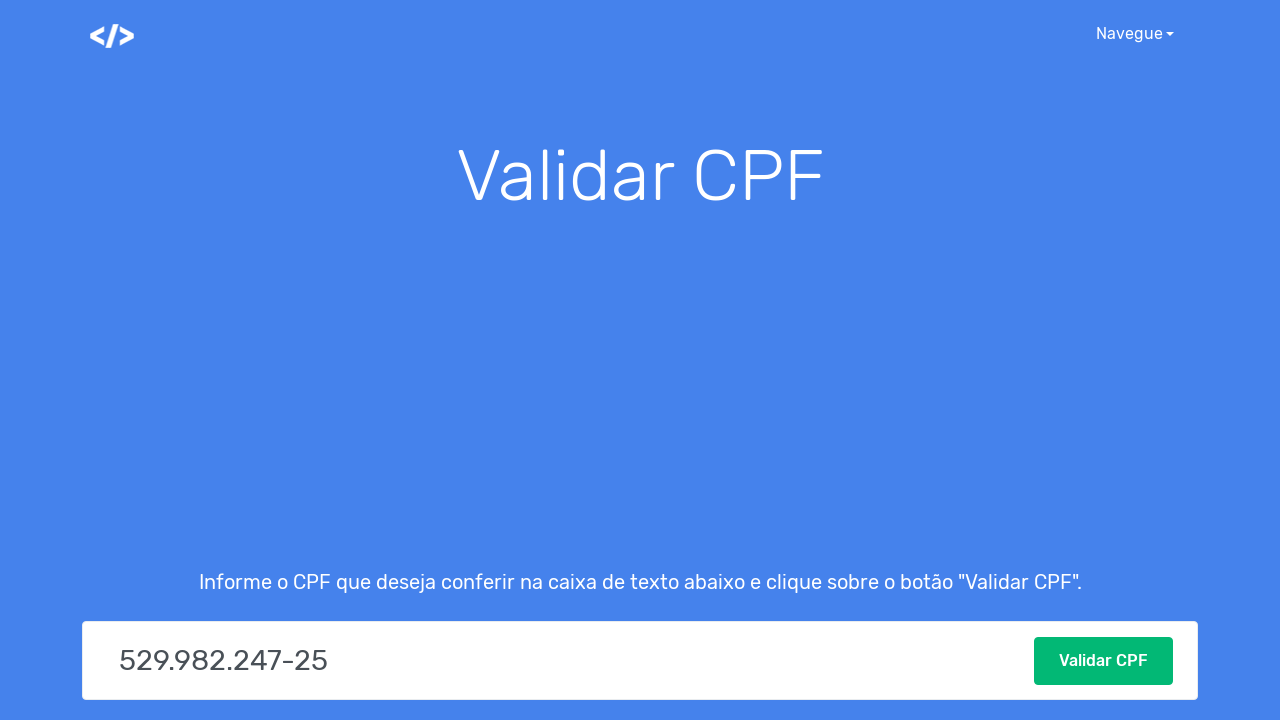

Clicked the validate CPF button at (1104, 661) on #botaoValidarCPF
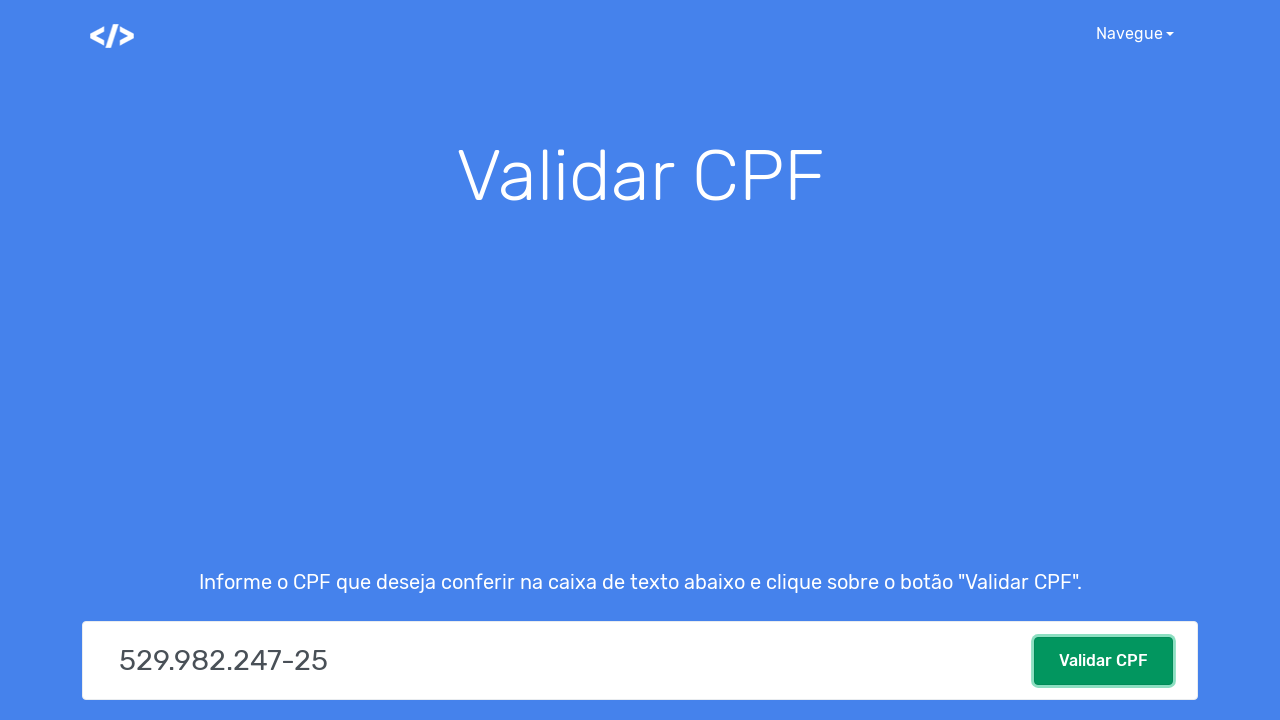

CPF validation result appeared on the page
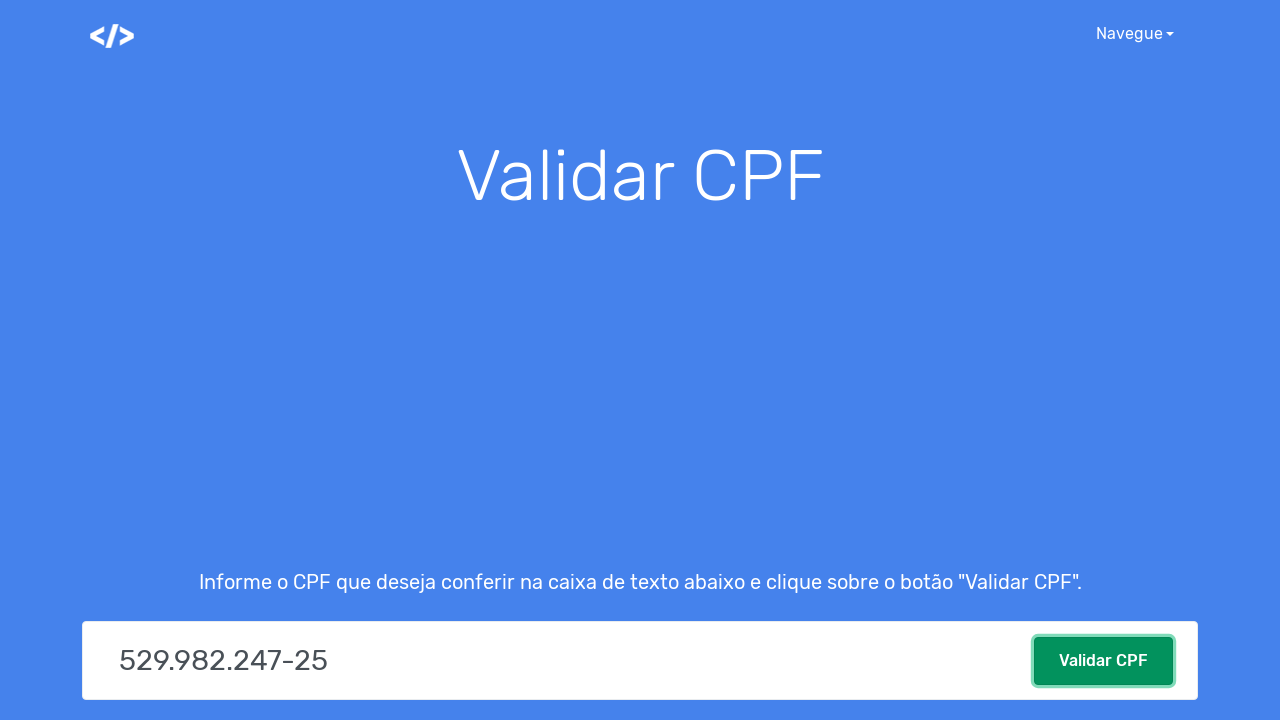

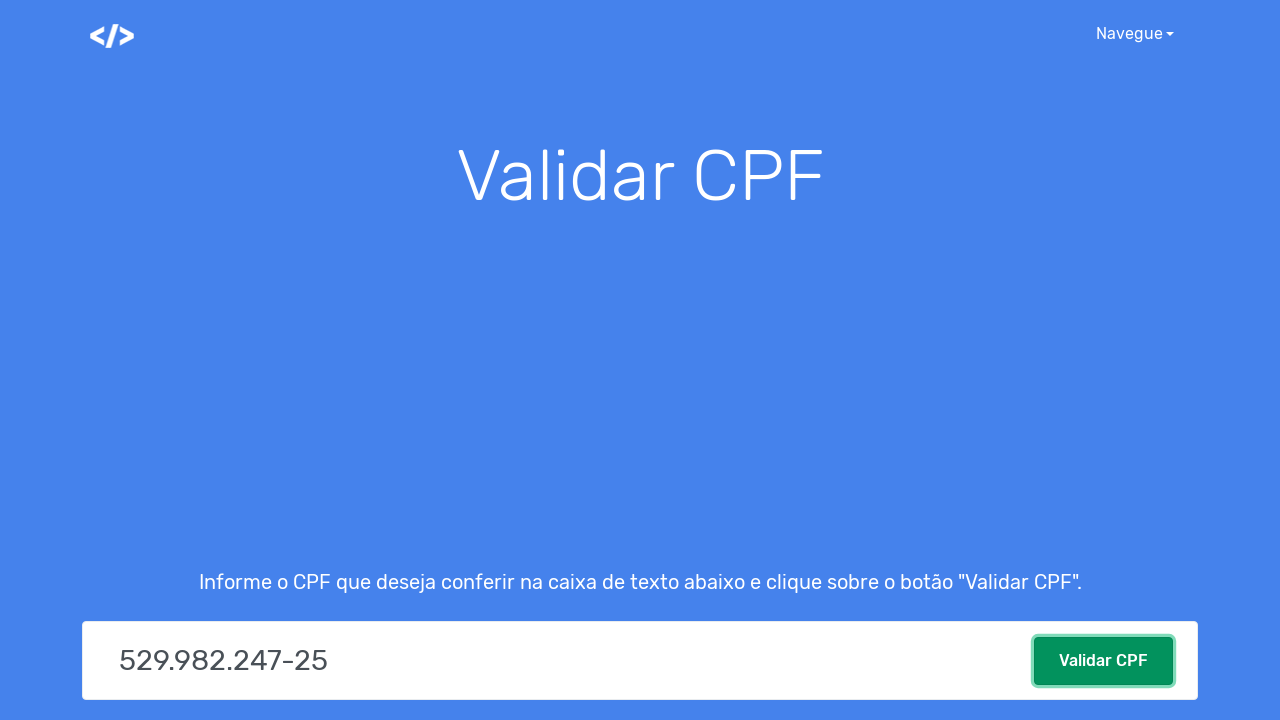